Tests filtering to display only completed todo items.

Starting URL: https://demo.playwright.dev/todomvc

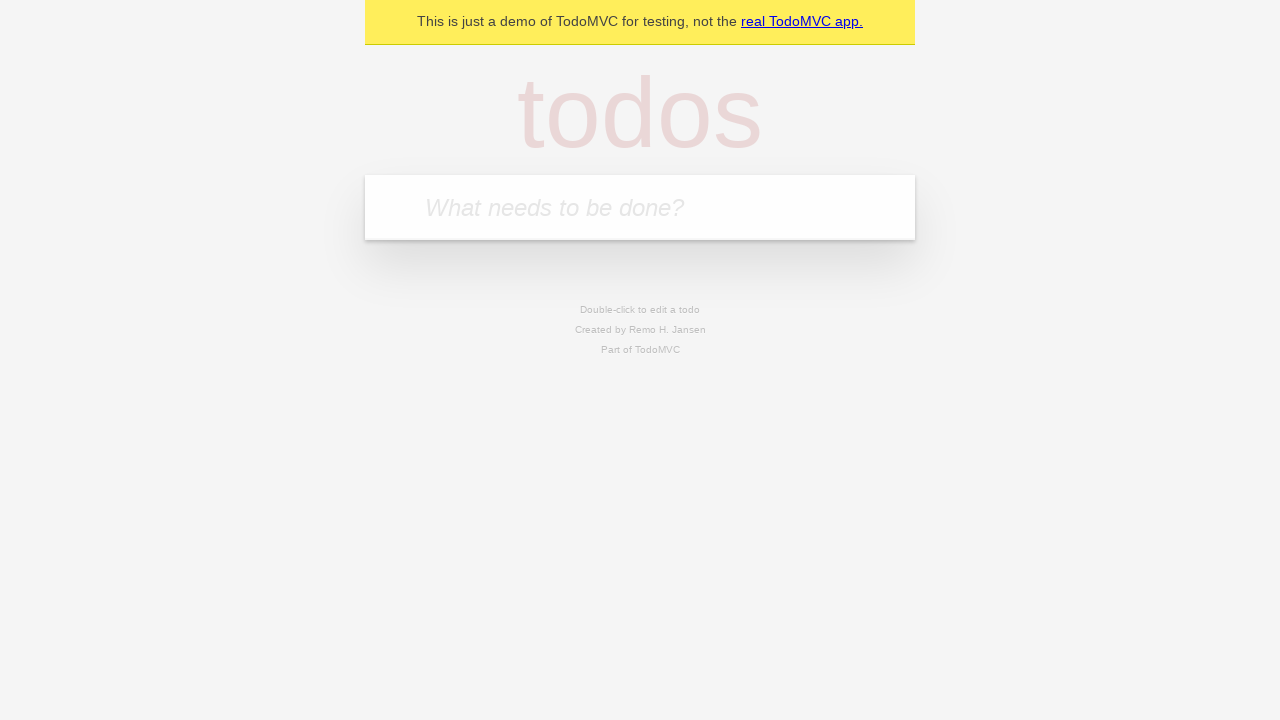

Filled todo input with 'buy some cheese' on internal:attr=[placeholder="What needs to be done?"i]
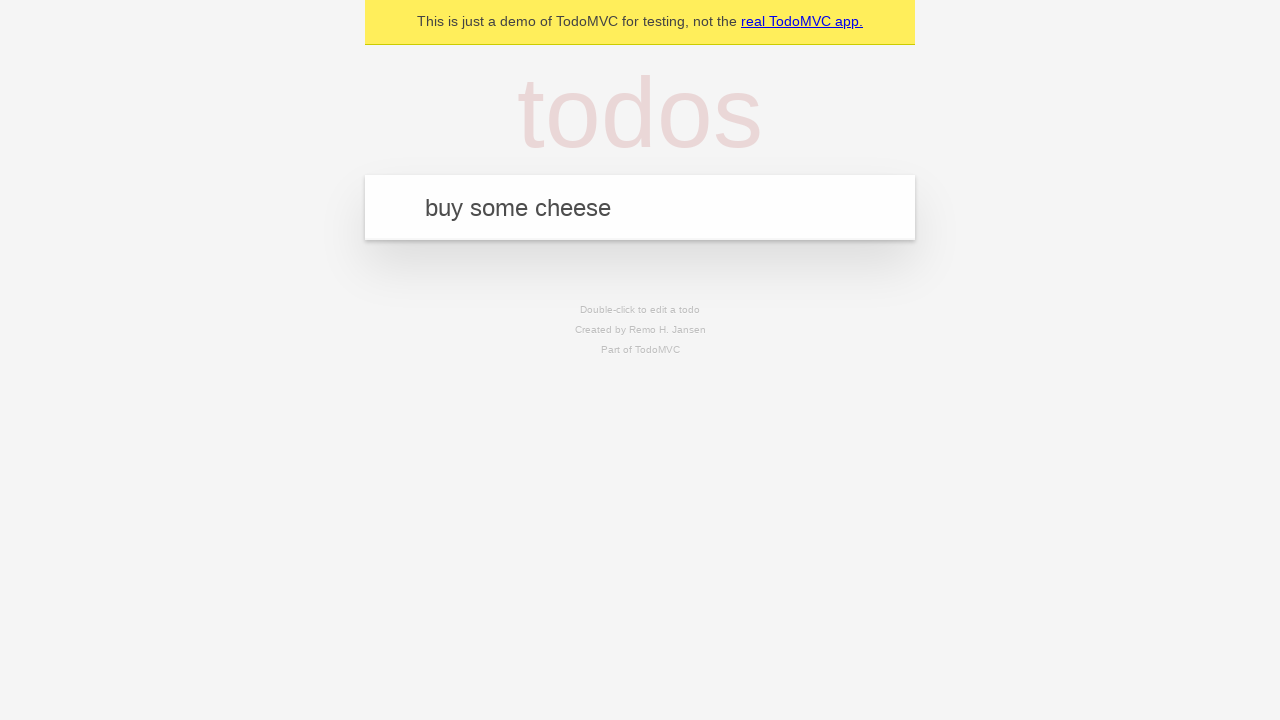

Pressed Enter to add first todo item on internal:attr=[placeholder="What needs to be done?"i]
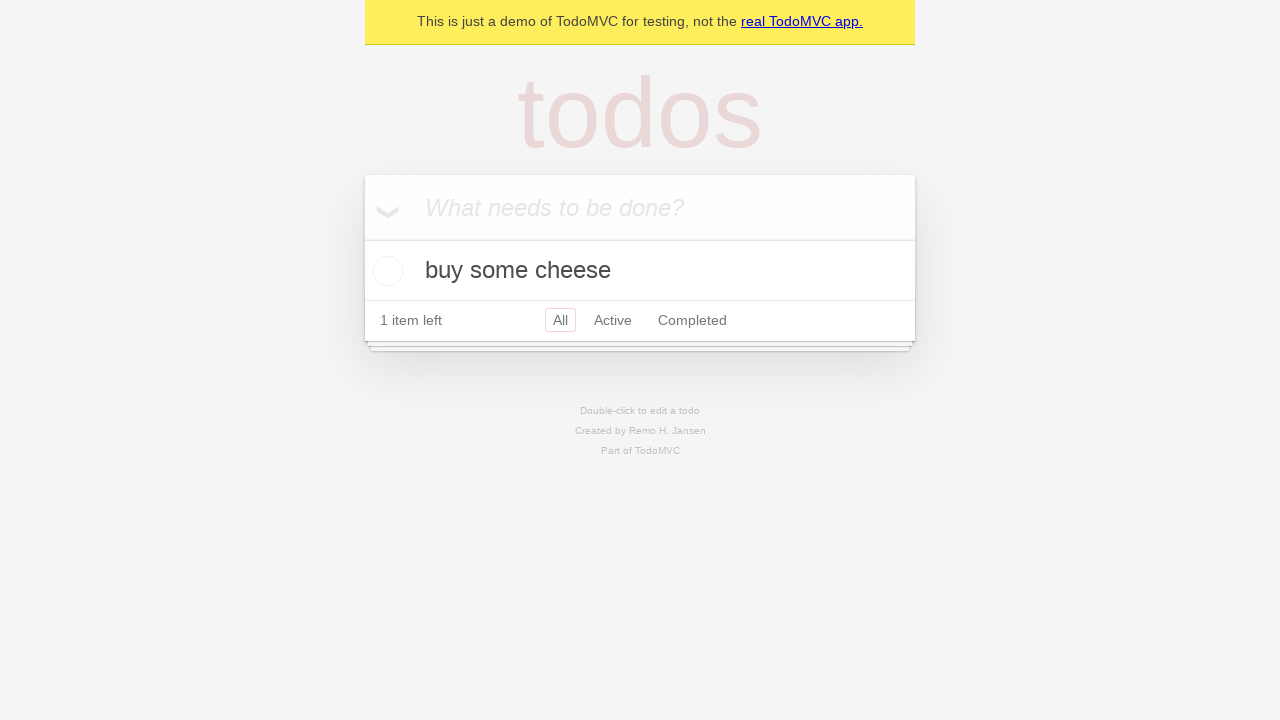

Filled todo input with 'feed the cat' on internal:attr=[placeholder="What needs to be done?"i]
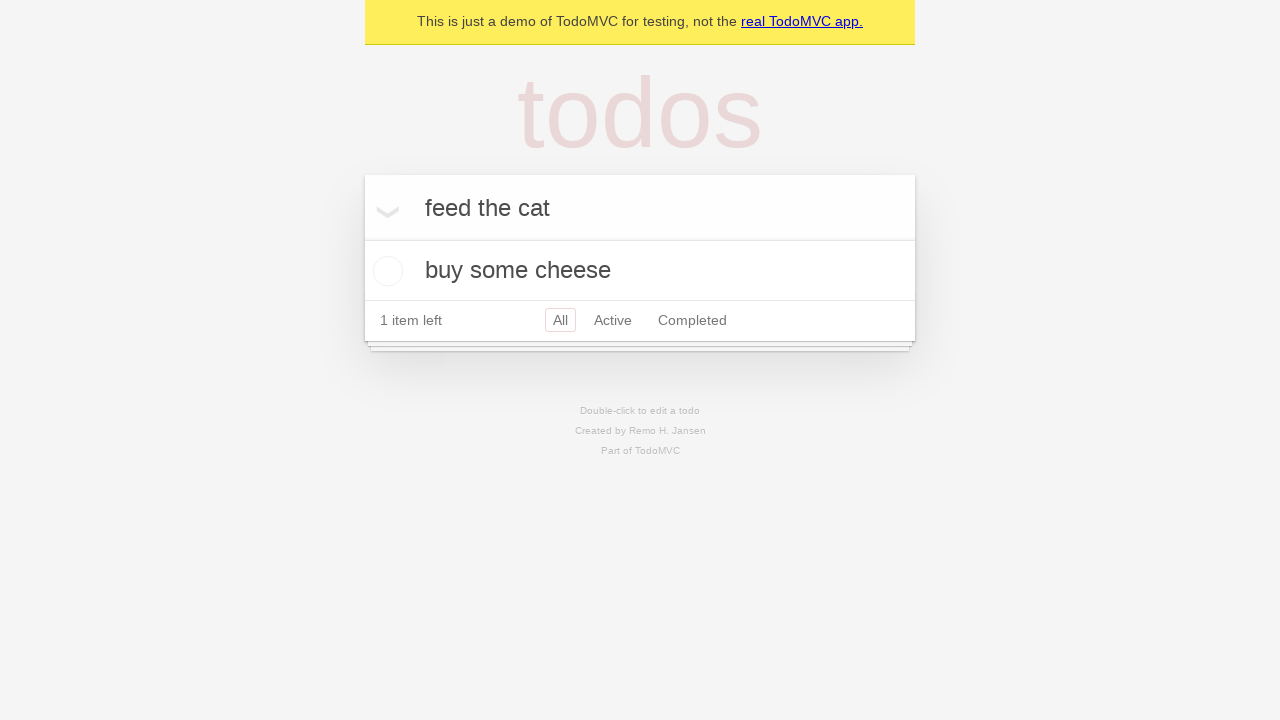

Pressed Enter to add second todo item on internal:attr=[placeholder="What needs to be done?"i]
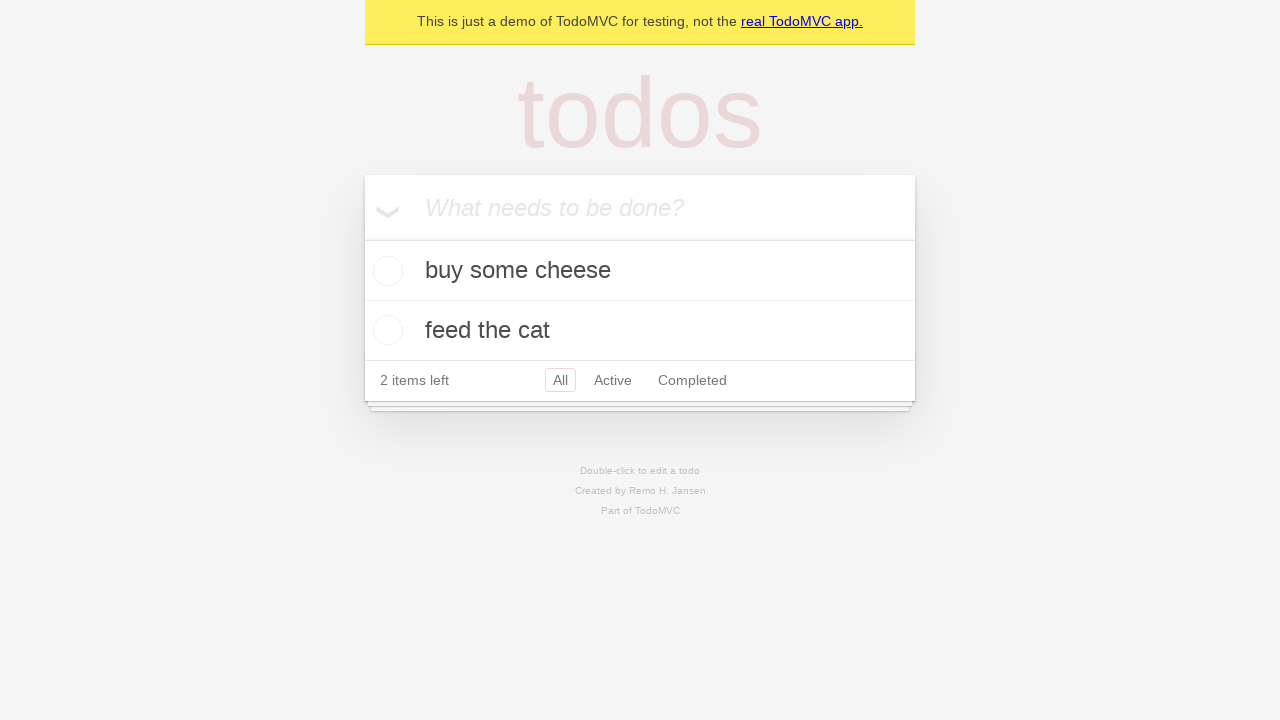

Filled todo input with 'book a doctors appointment' on internal:attr=[placeholder="What needs to be done?"i]
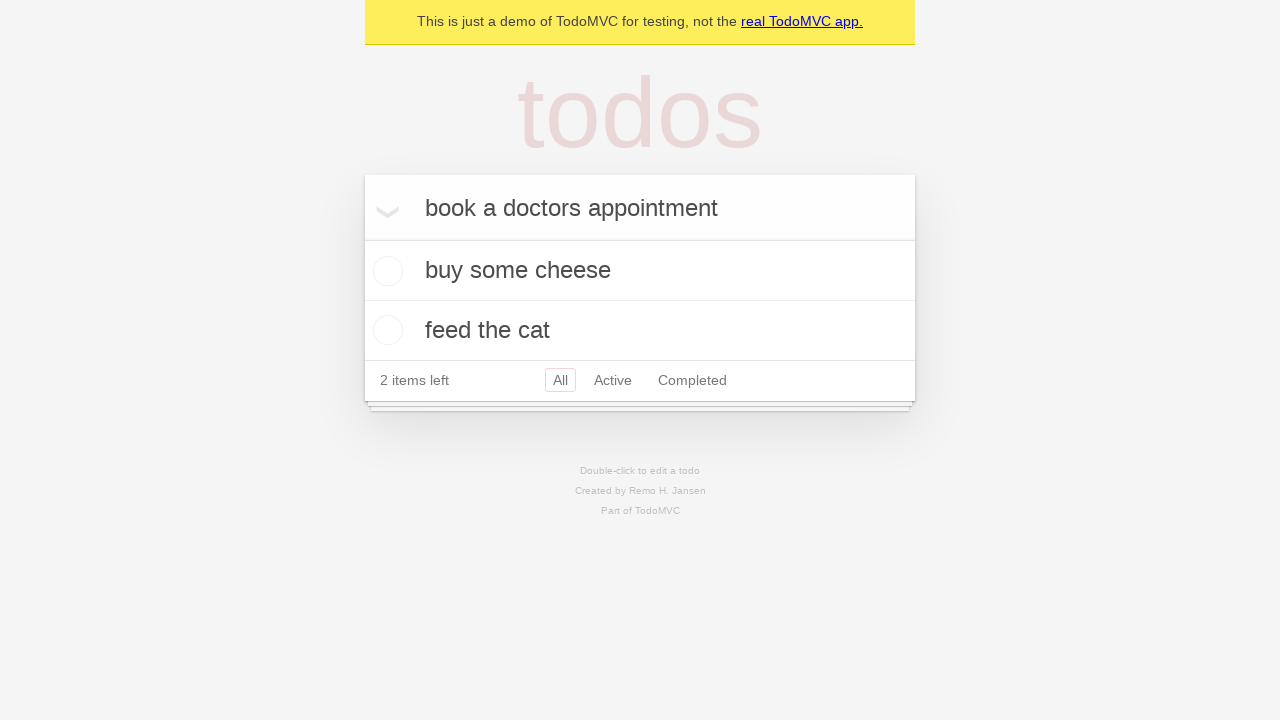

Pressed Enter to add third todo item on internal:attr=[placeholder="What needs to be done?"i]
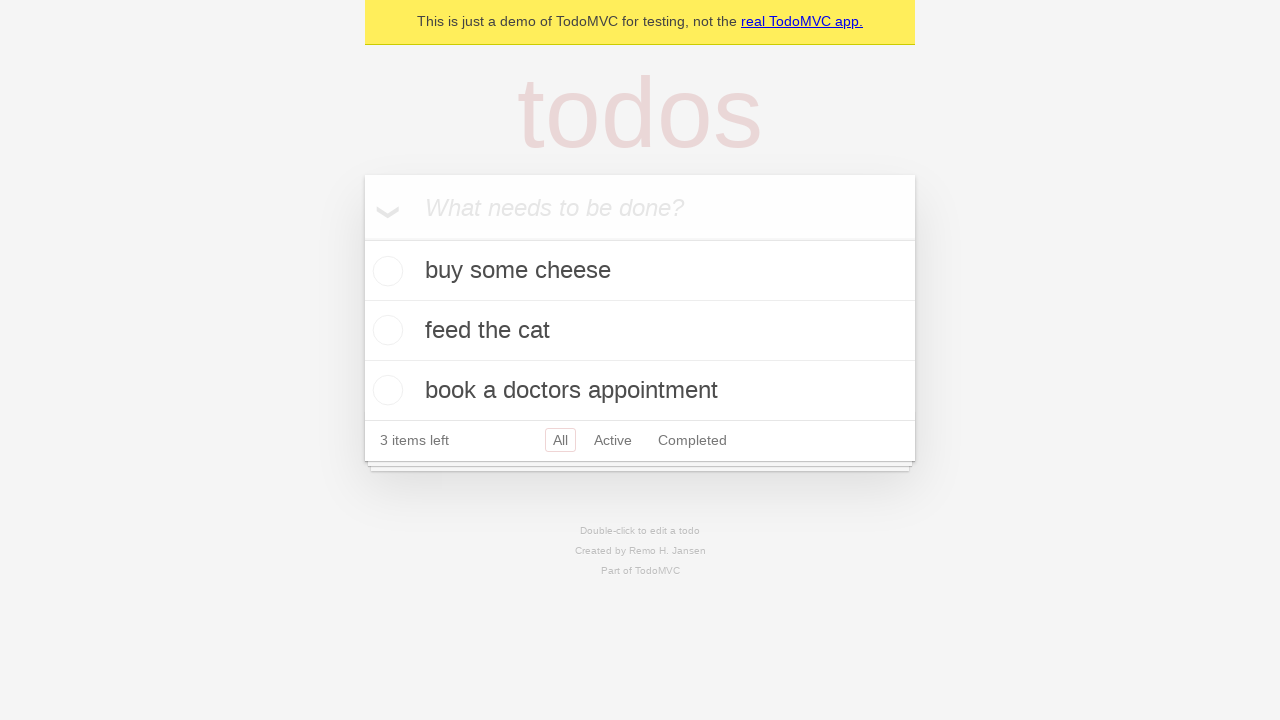

Marked second todo item as complete at (385, 330) on internal:testid=[data-testid="todo-item"s] >> nth=1 >> internal:role=checkbox
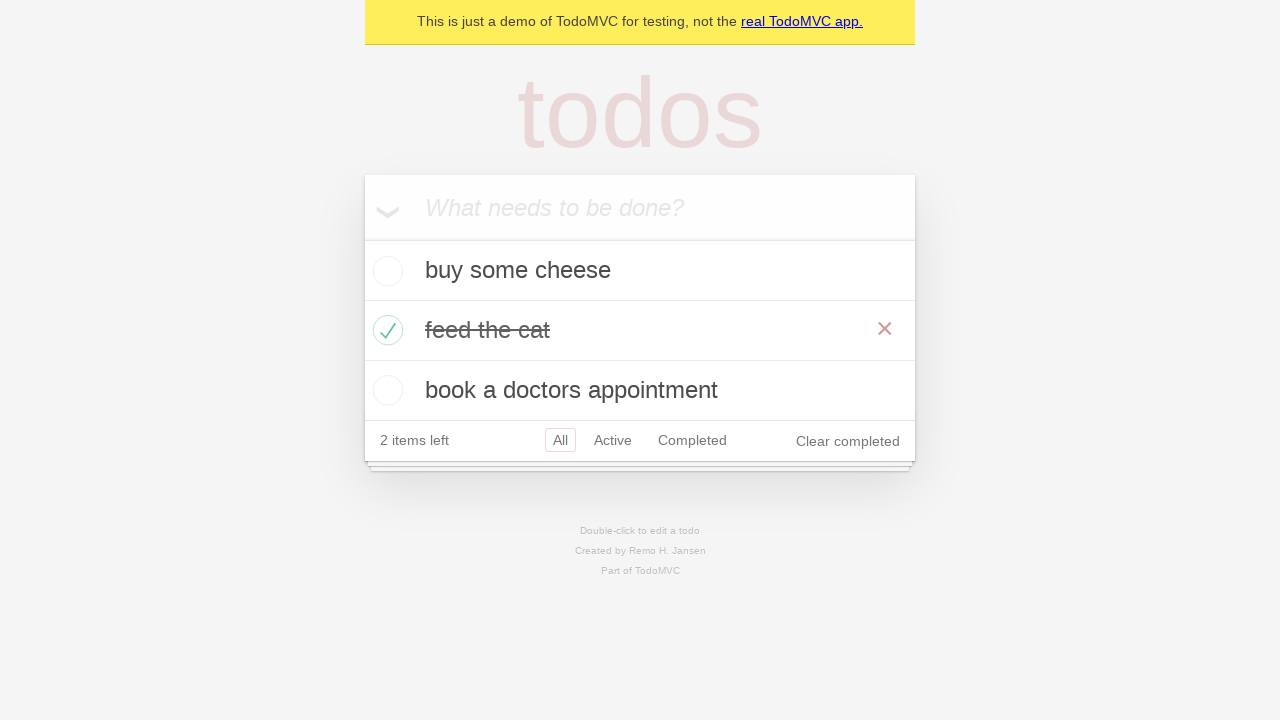

Clicked Completed filter to display only completed items at (692, 440) on internal:role=link[name="Completed"i]
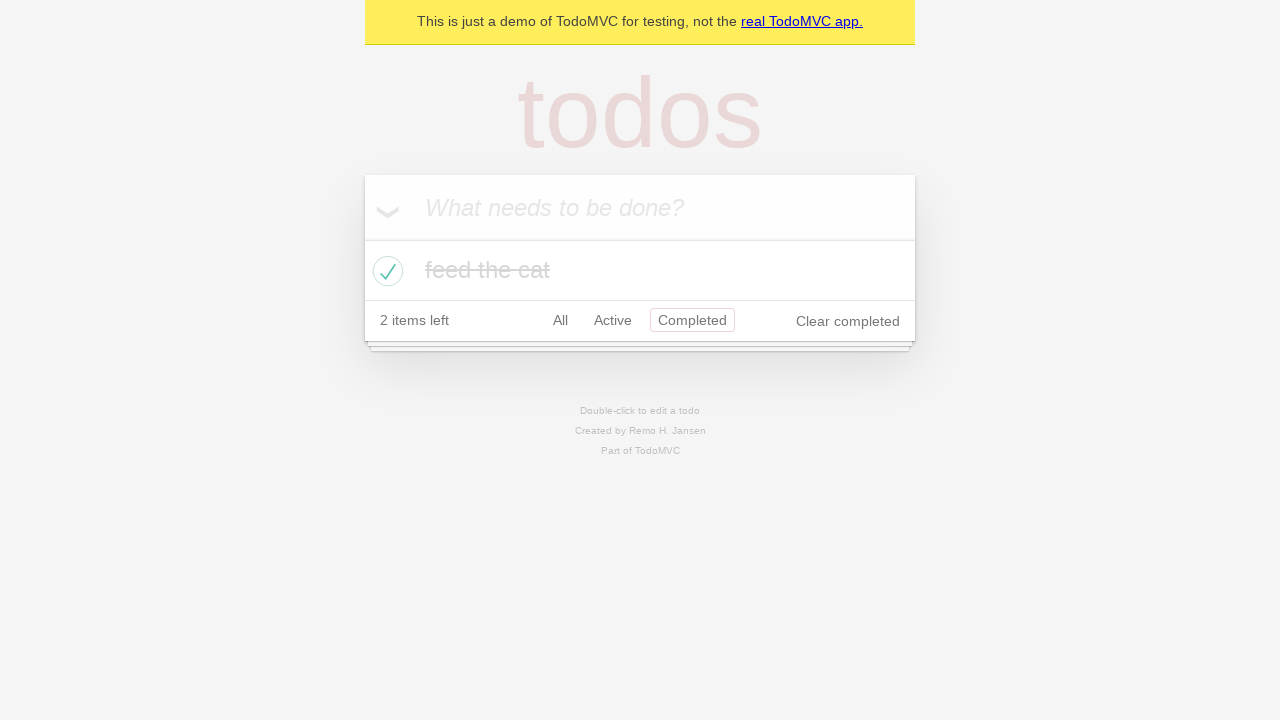

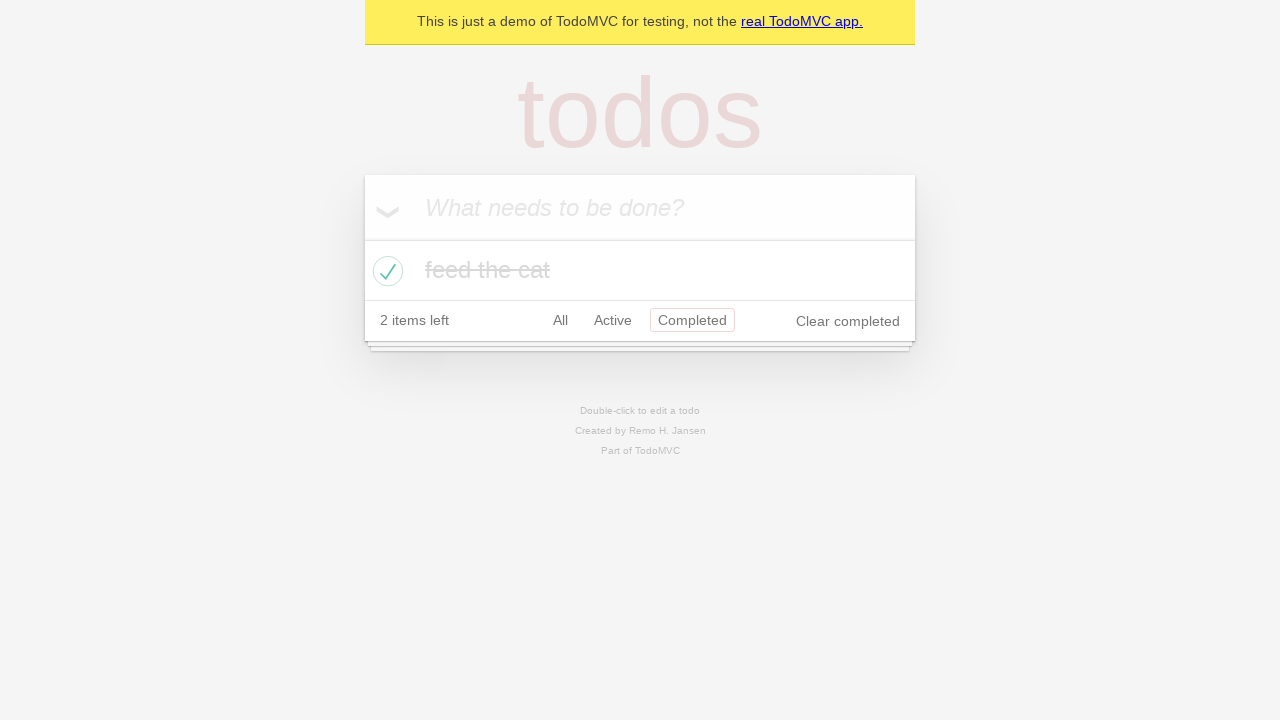